Tests removing an item from the TodoMVC list by hovering over it and clicking the destroy button

Starting URL: https://todomvc.com/examples/vue/dist/#/

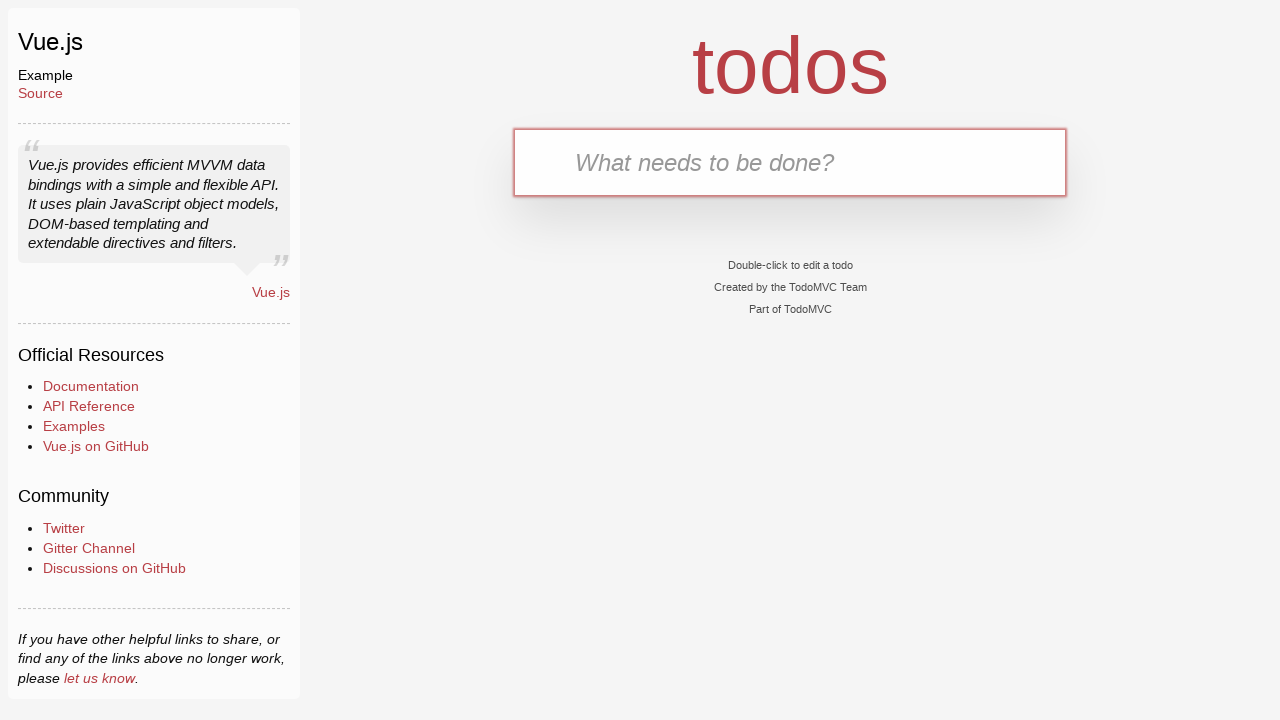

Filled new todo input with 'Interview' on .new-todo
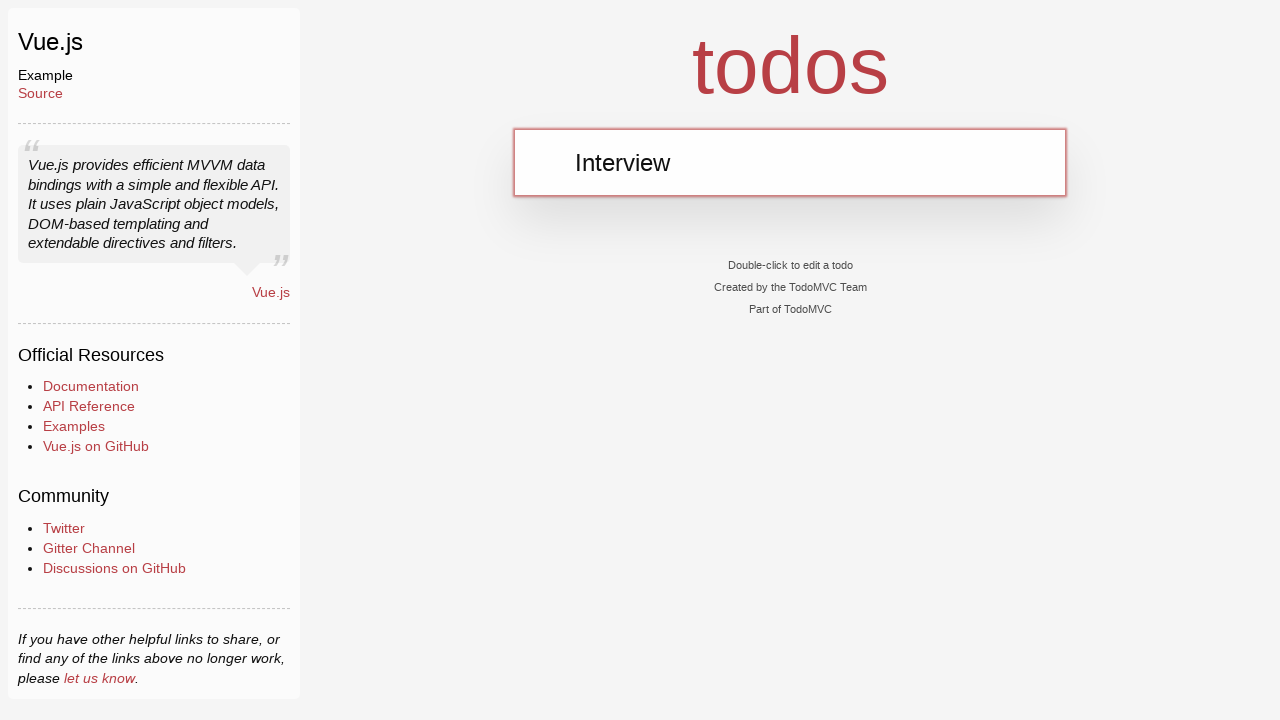

Pressed Enter to add first task on .new-todo
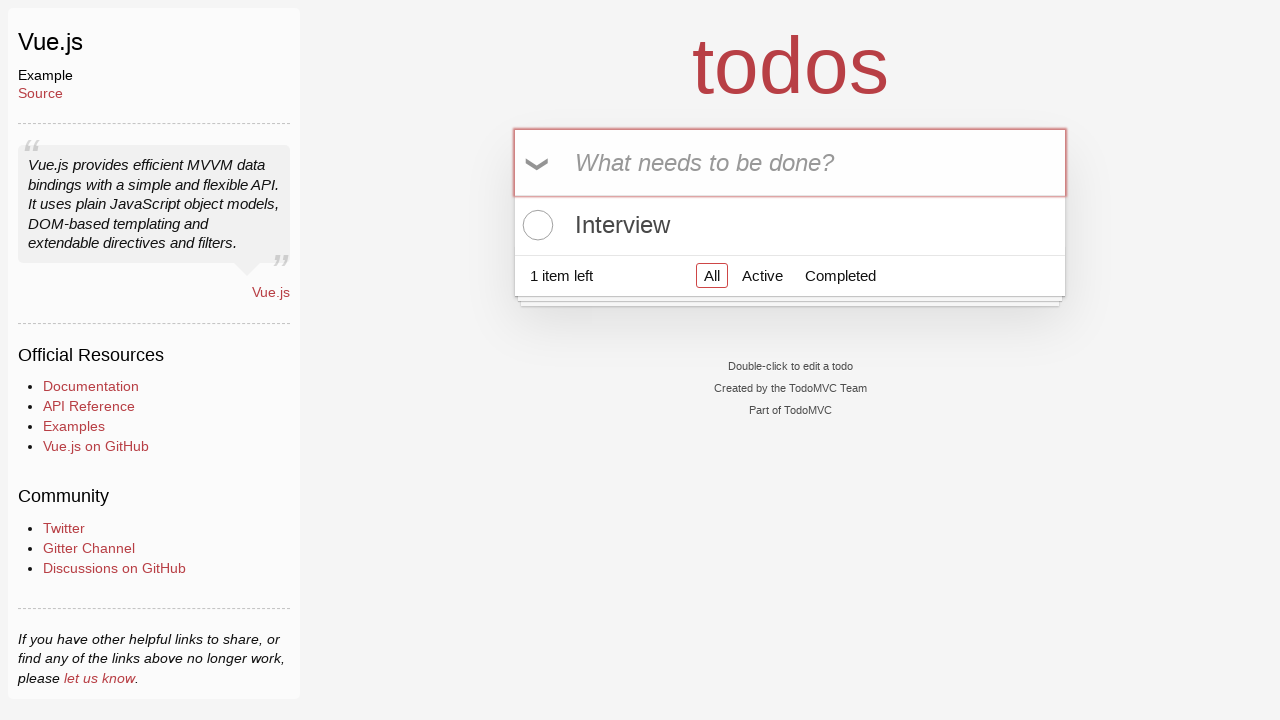

Filled new todo input with 'Interview2' on .new-todo
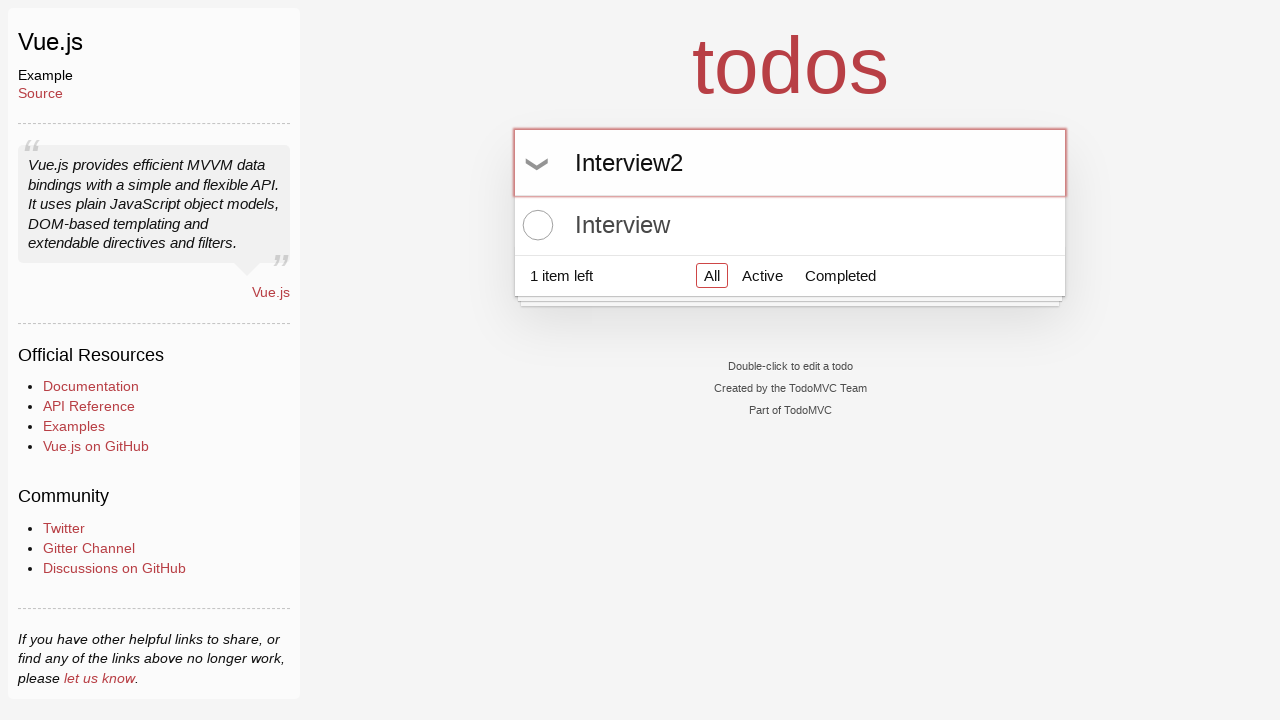

Pressed Enter to add second task on .new-todo
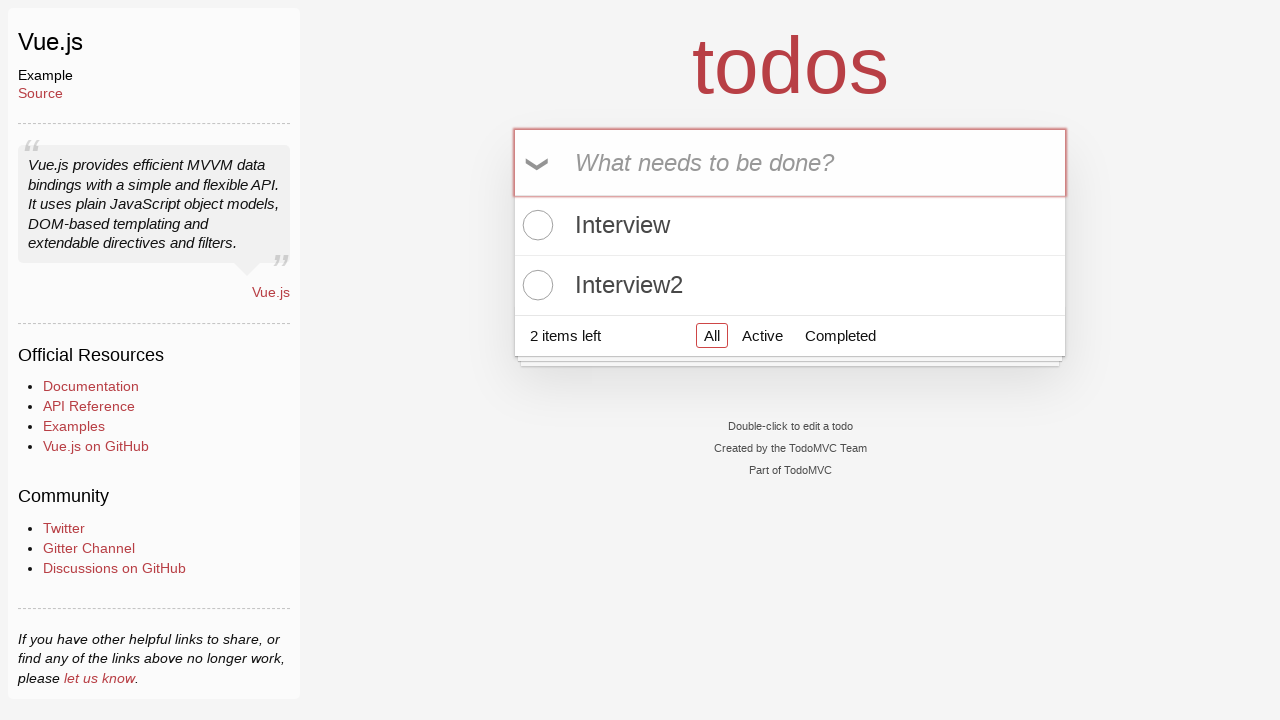

Both tasks loaded in todo list
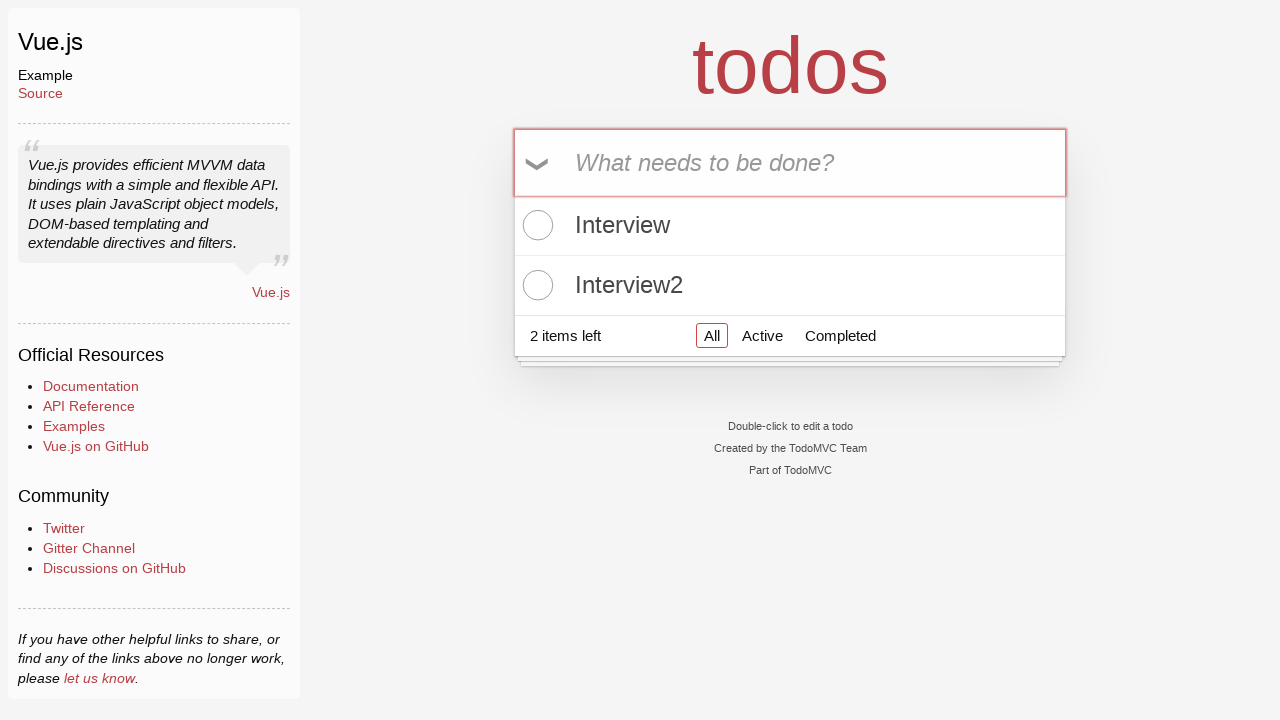

Hovered over second task to reveal destroy button at (790, 285) on .todo-list li:nth-child(2)
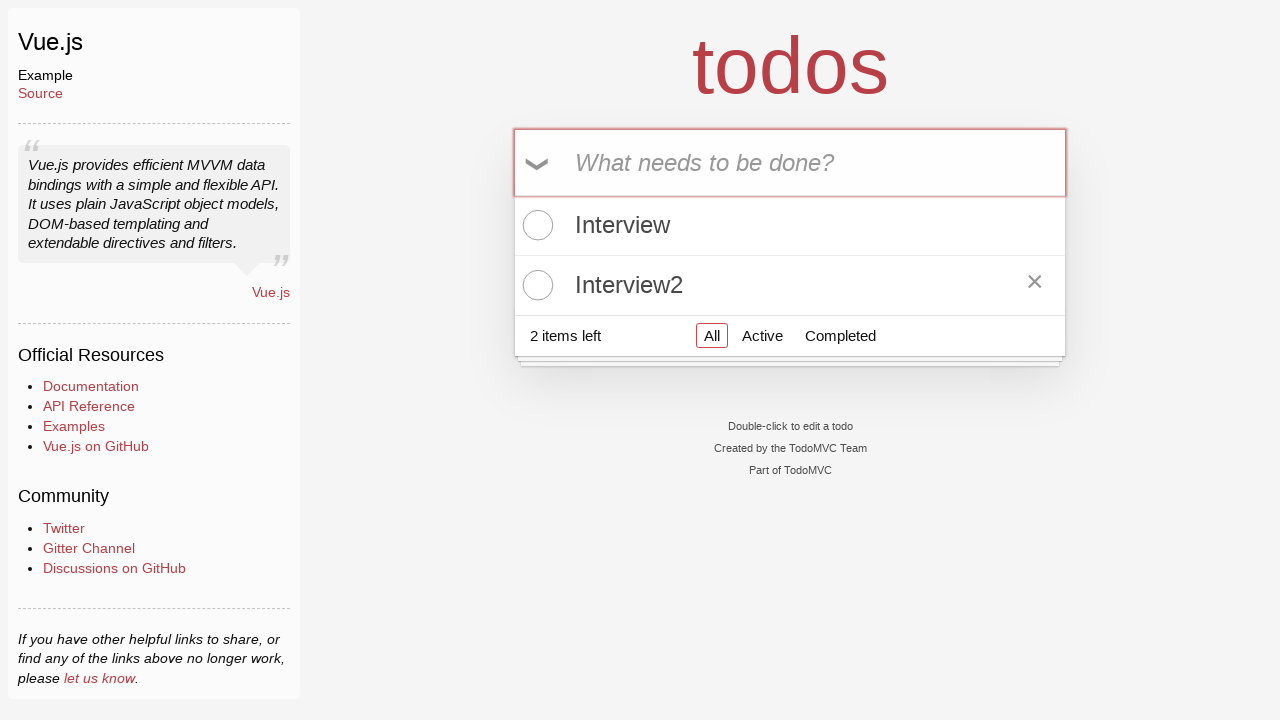

Clicked destroy button to remove second task at (1035, 285) on .todo-list li:nth-child(2) .destroy
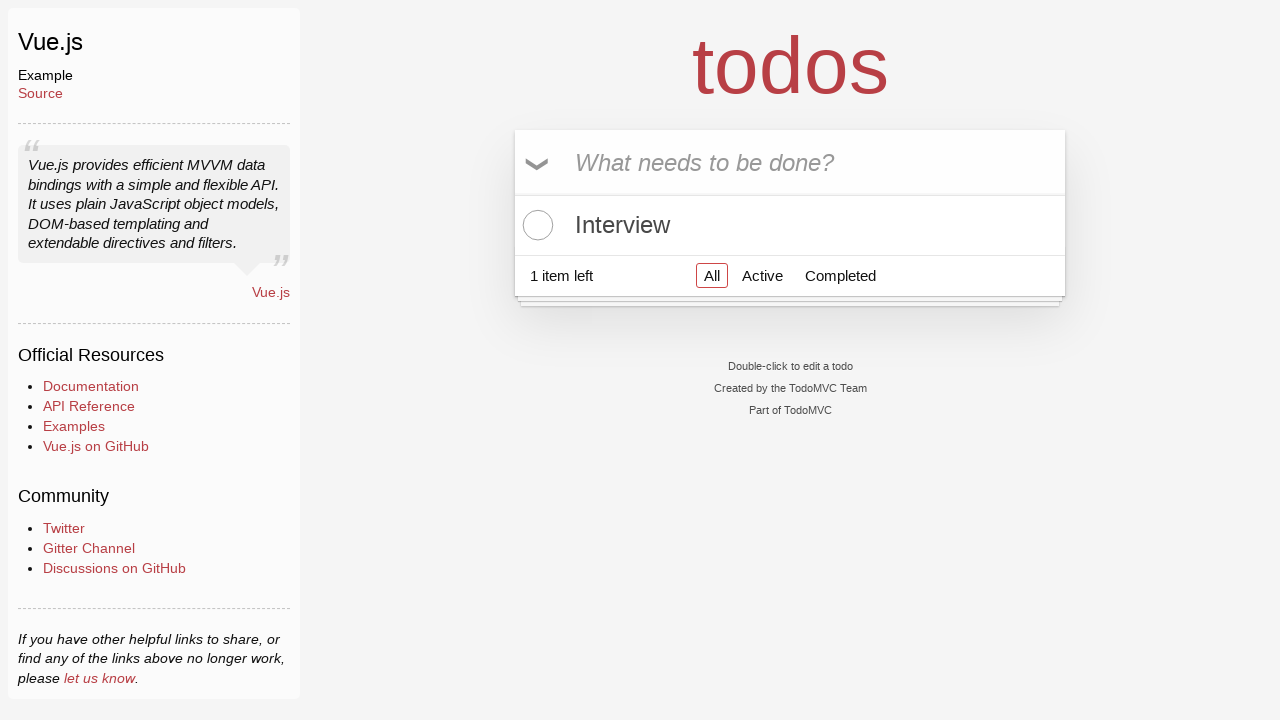

Verified only one task remains in the list
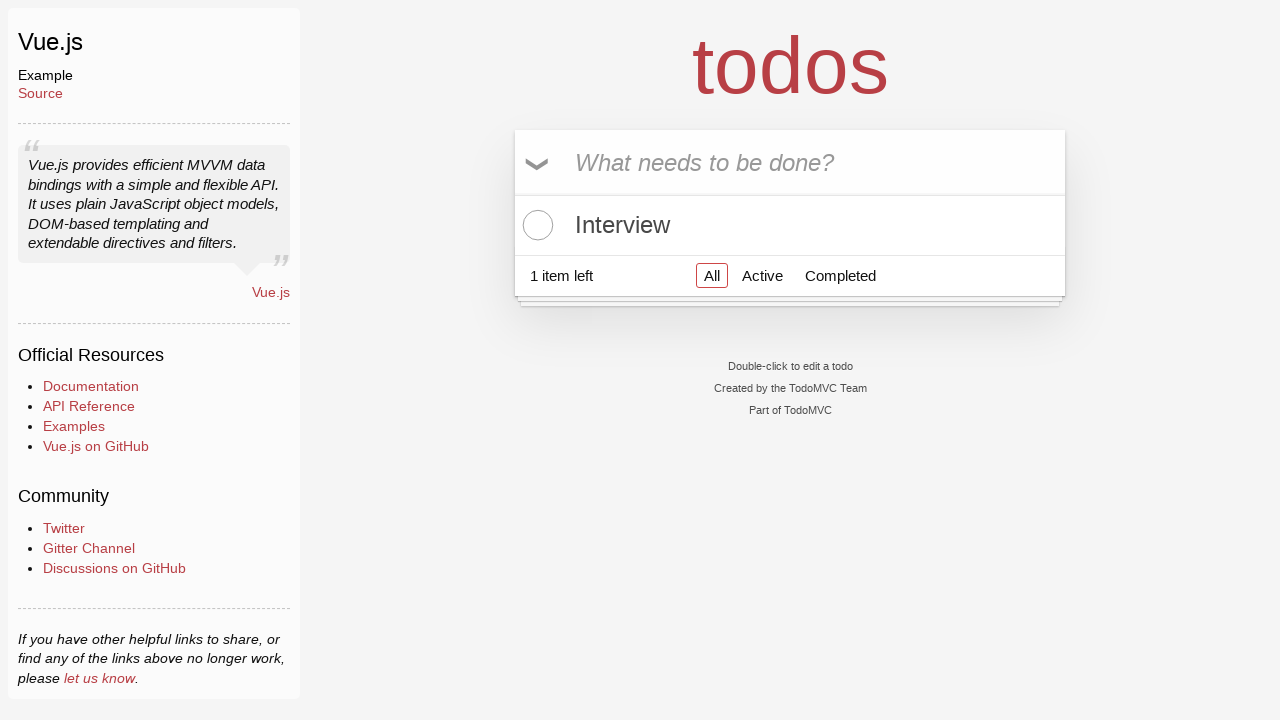

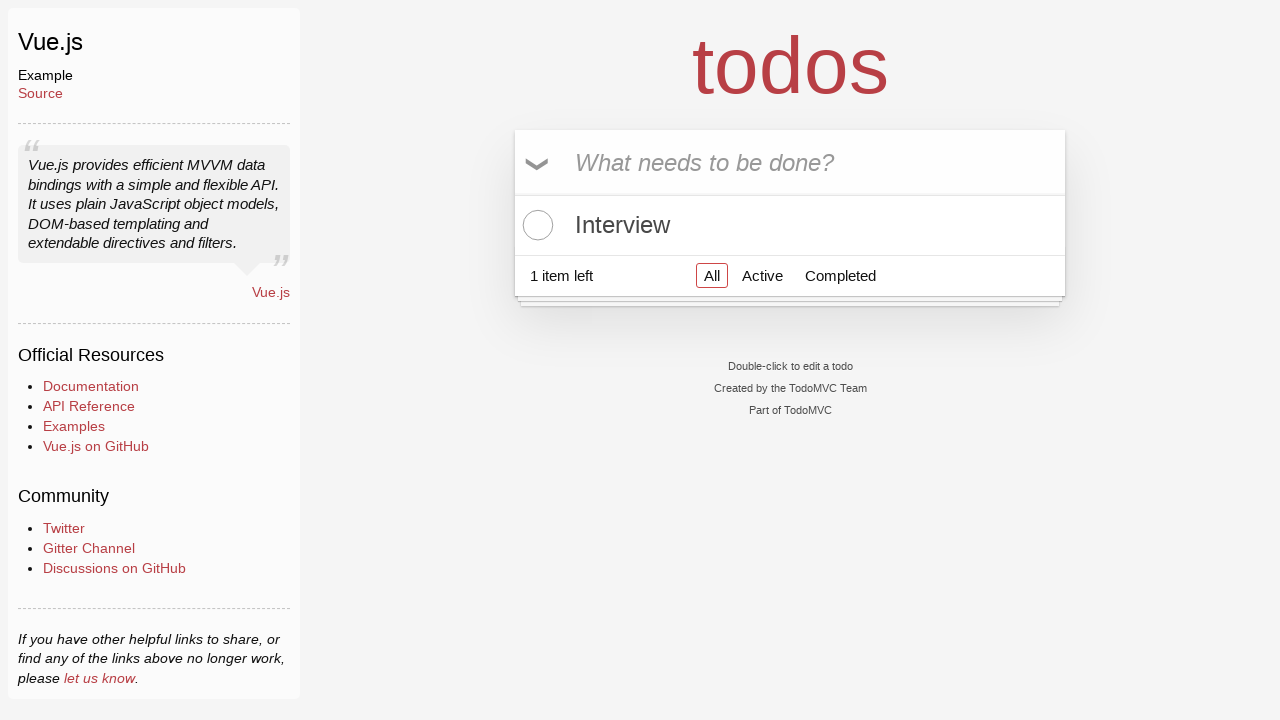